Tests shopping cart functionality by adding a book to cart and verifying cart item count and price calculations

Starting URL: http://practice.automationtesting.in/

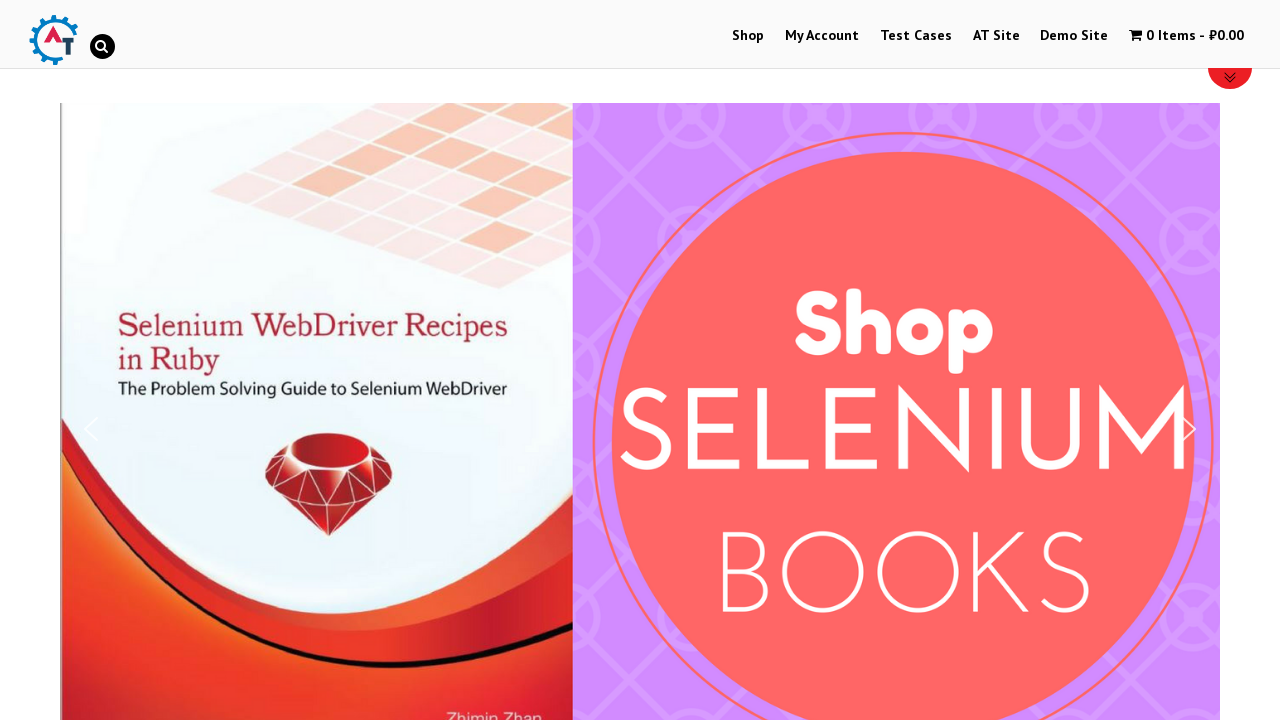

Clicked on shop menu item to navigate to shop at (748, 36) on #menu-item-40
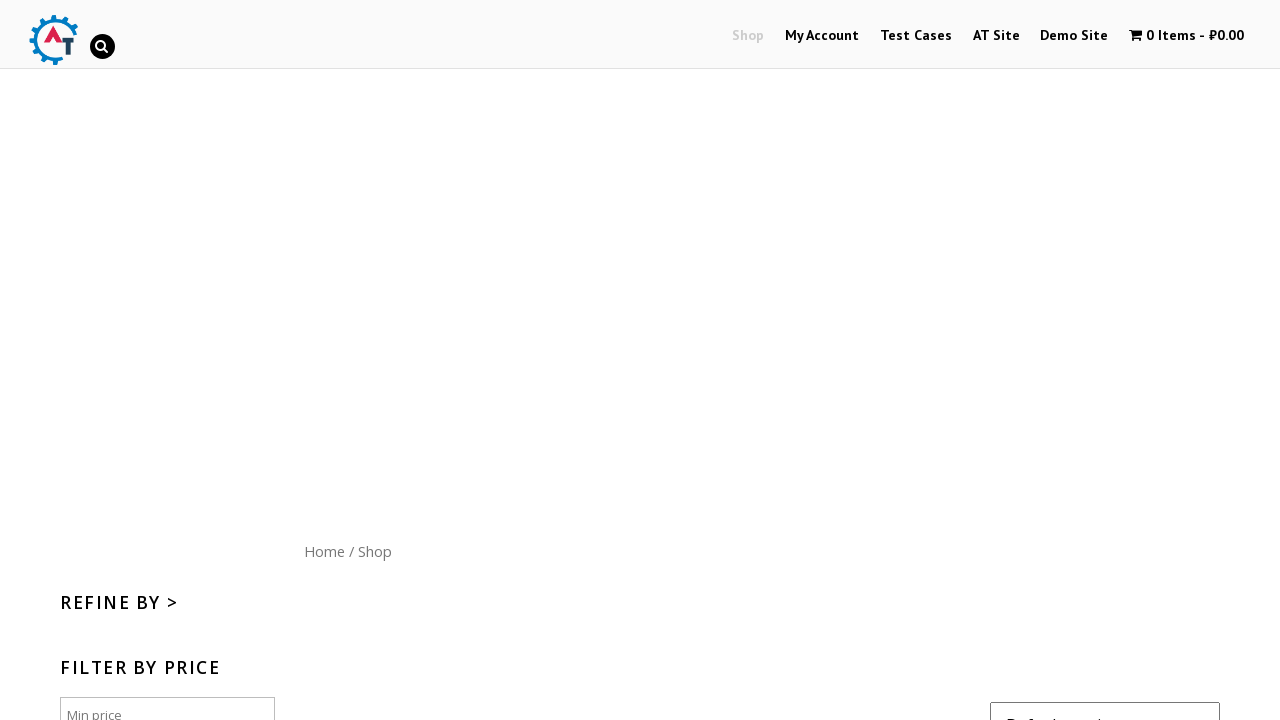

Clicked add to cart button for JavaScript book at (641, 360) on .masonry-done li:nth-child(6) > a:nth-child(2)
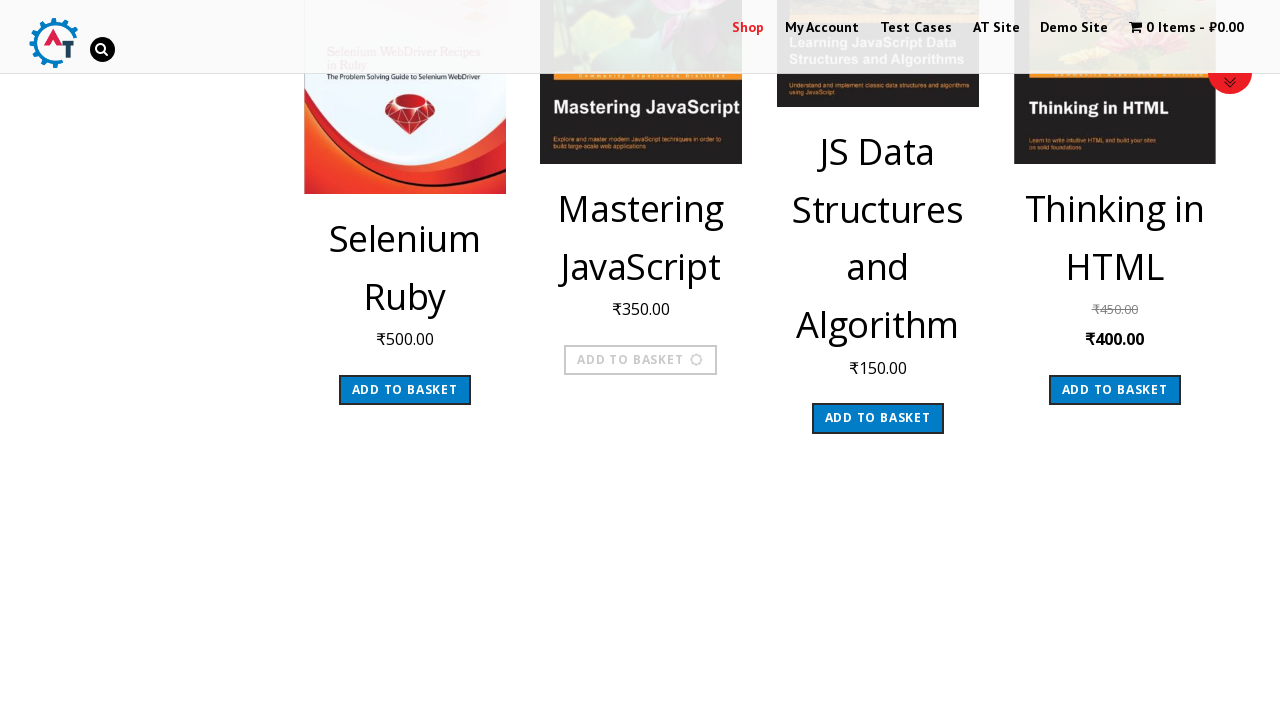

Reloaded the page after adding item to cart
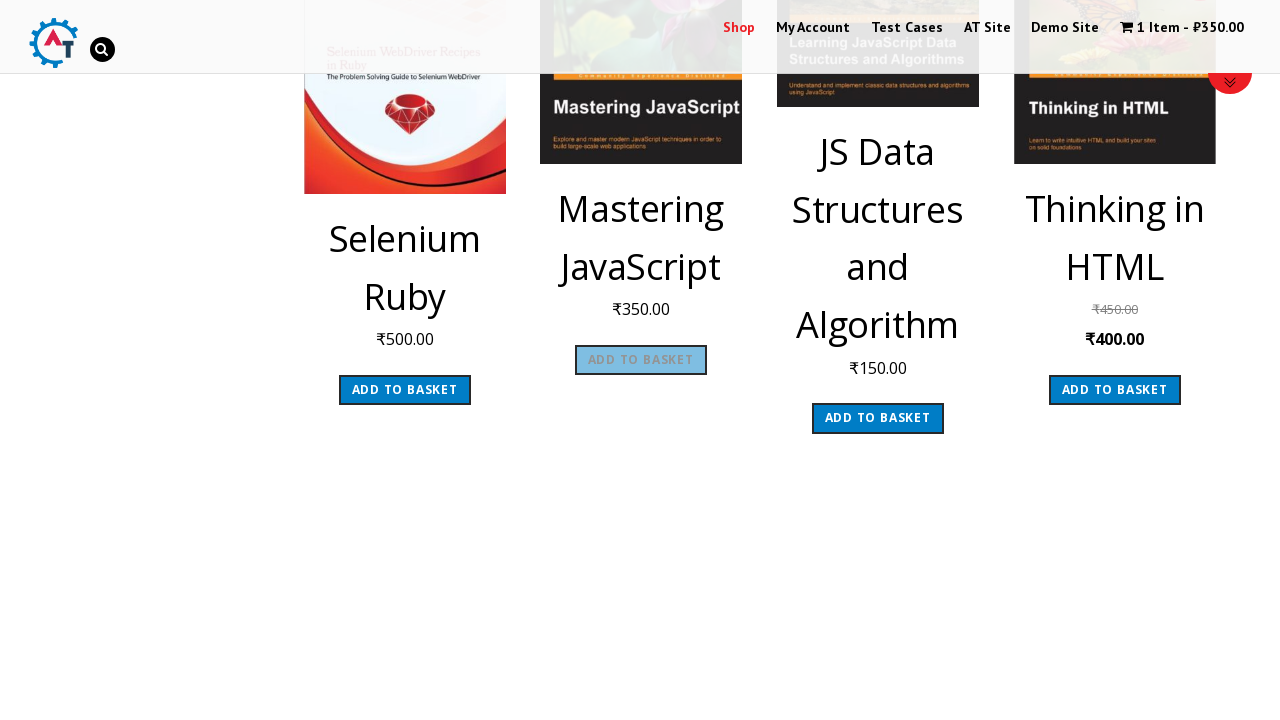

Clicked cart button to view shopping cart at (1182, 28) on #wpmenucartli
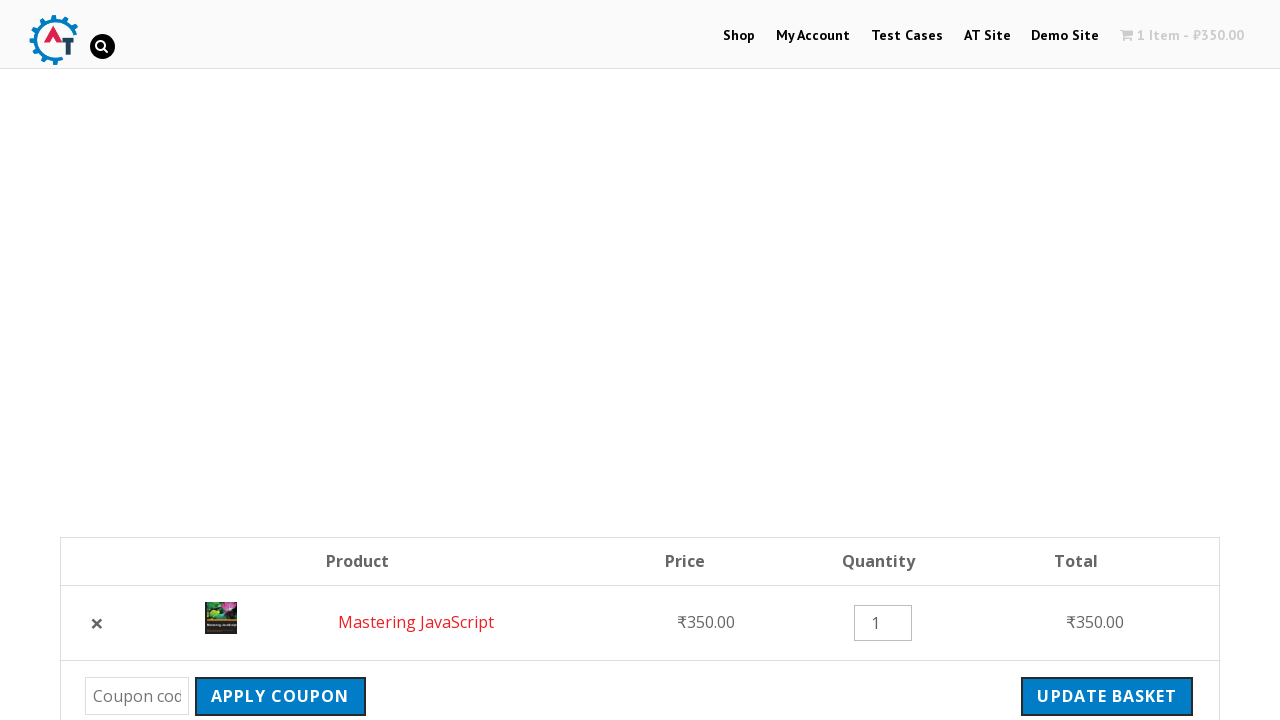

Cart subtotal element became visible
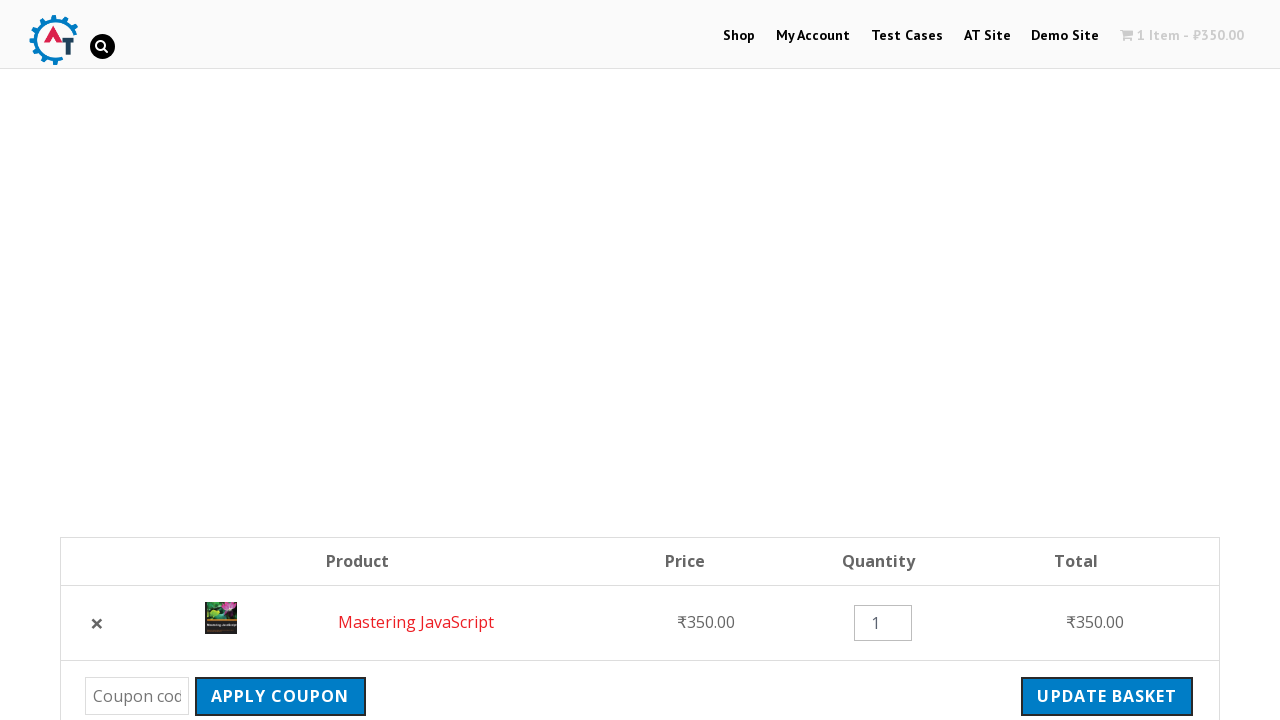

Cart total element became visible
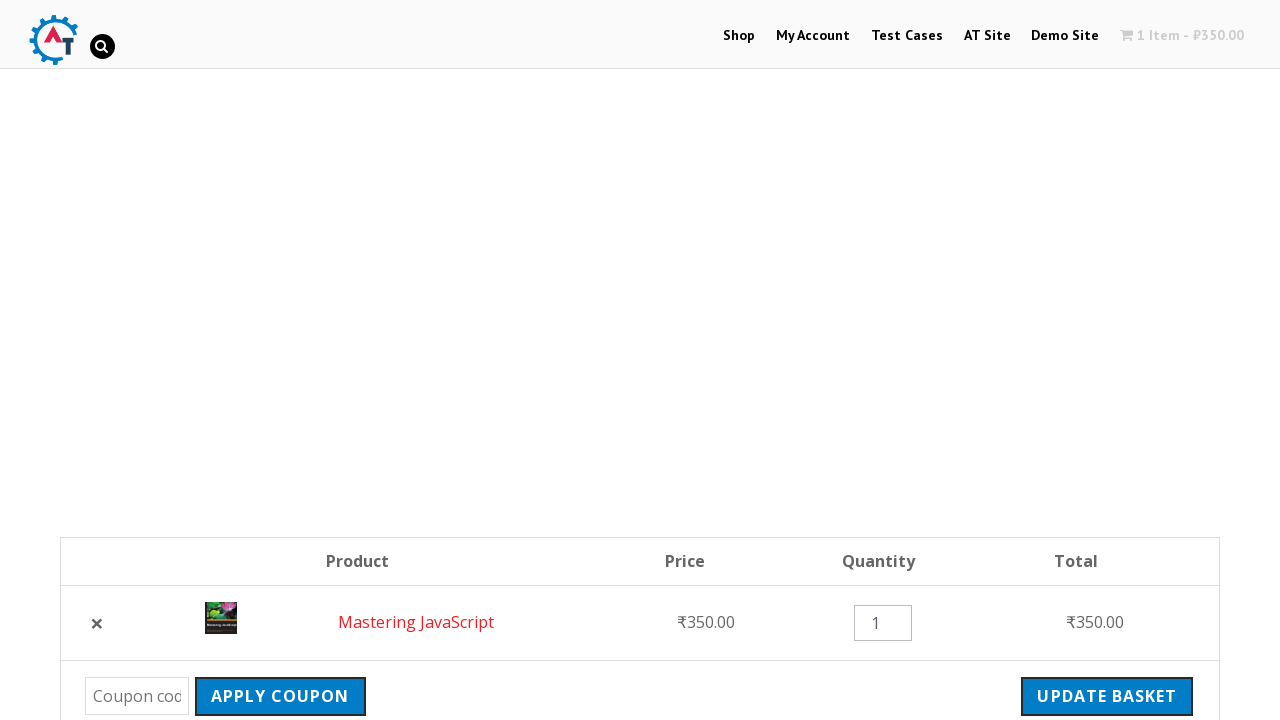

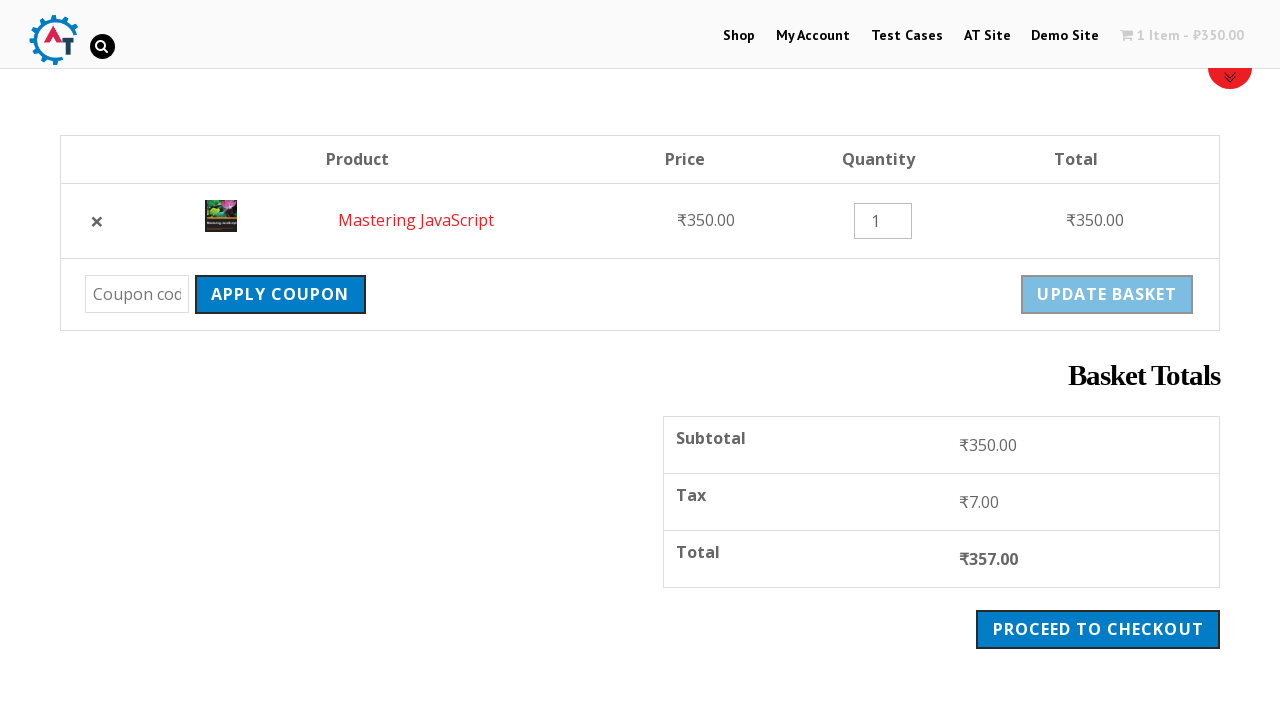